Tests that selecting the unstable branch button changes the CDN URL in the download modal

Starting URL: https://angularjs.org

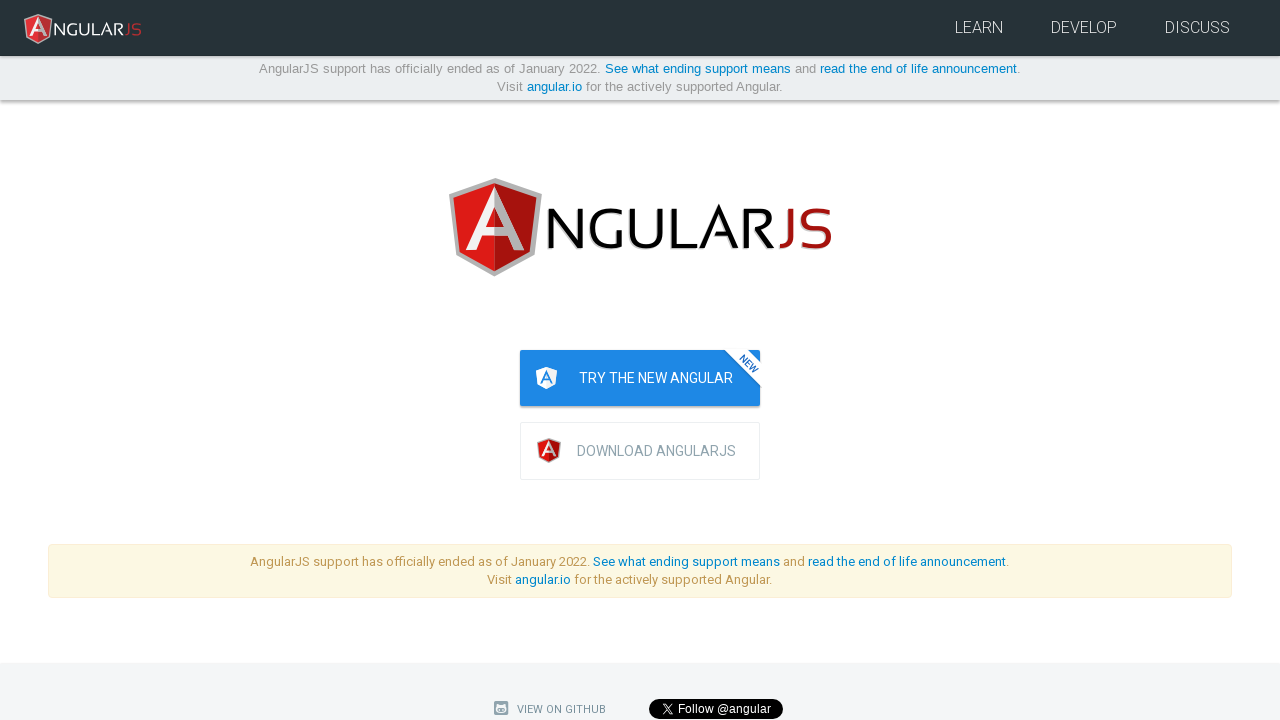

Clicked the download button to open download modal at (640, 451) on .download-btn
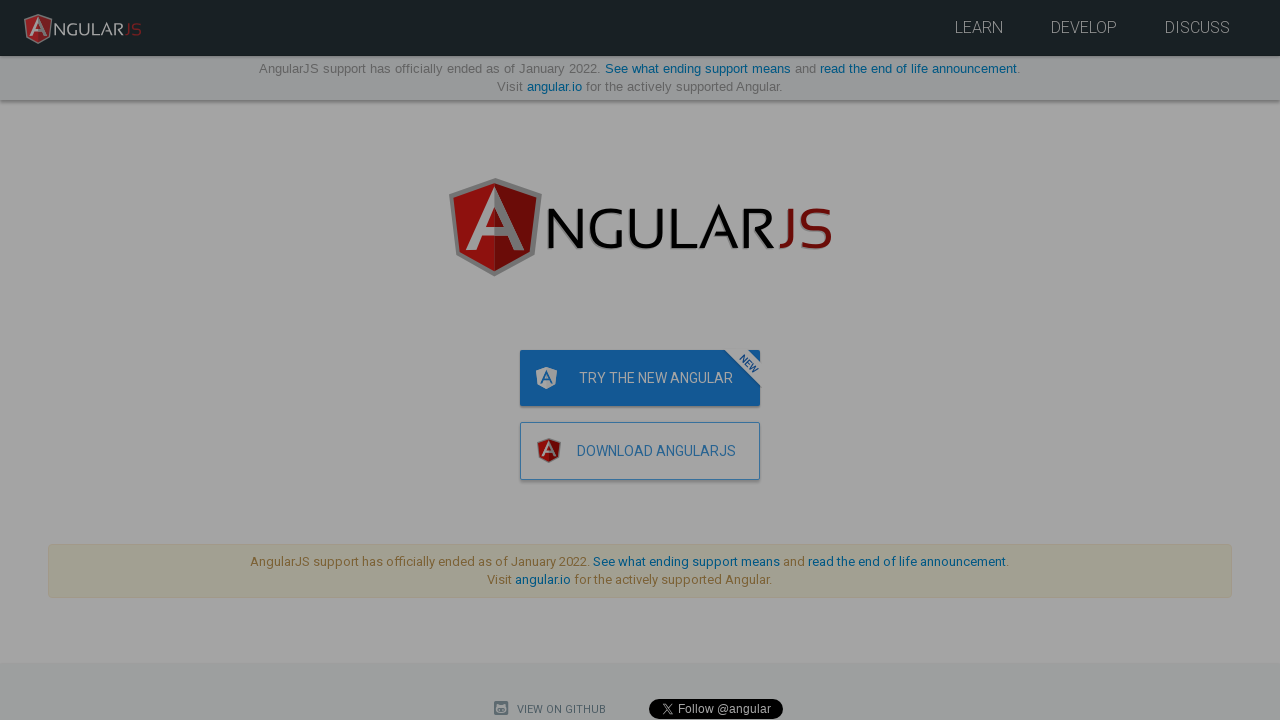

Waited 500ms for modal to fully load
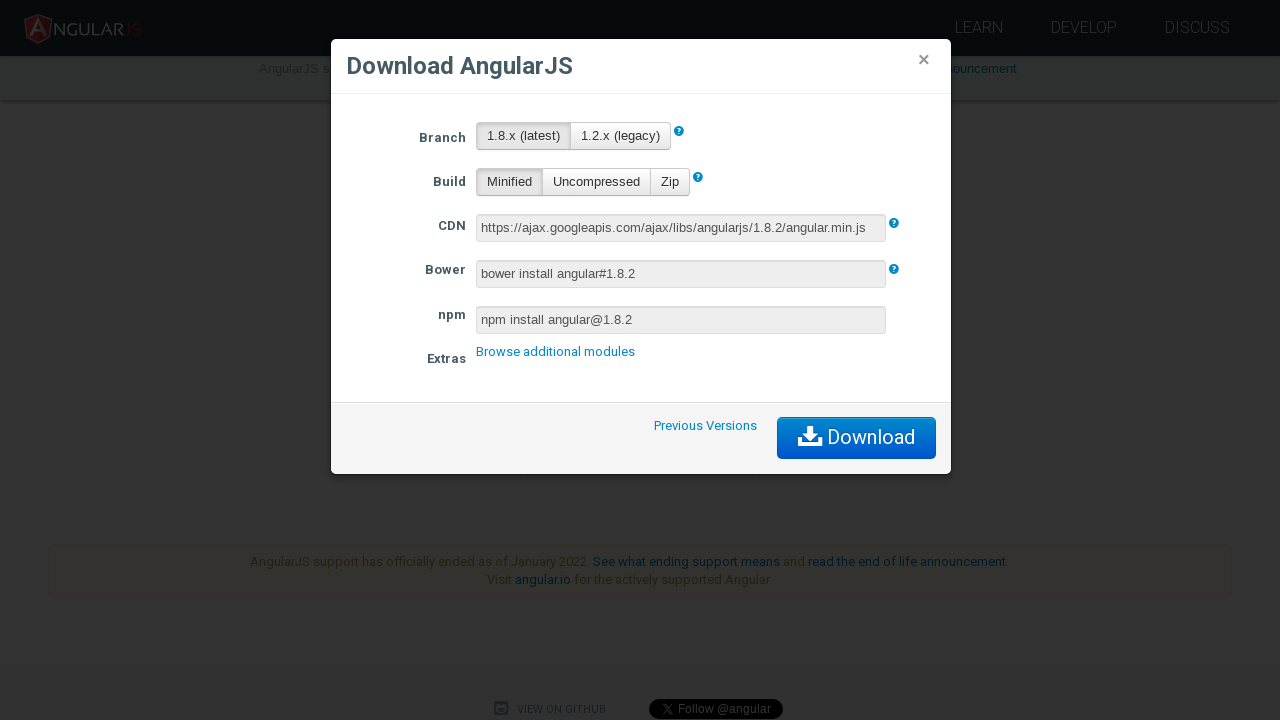

Clicked unstable branch button at (524, 136) on .branch-btns button:nth-child(1)
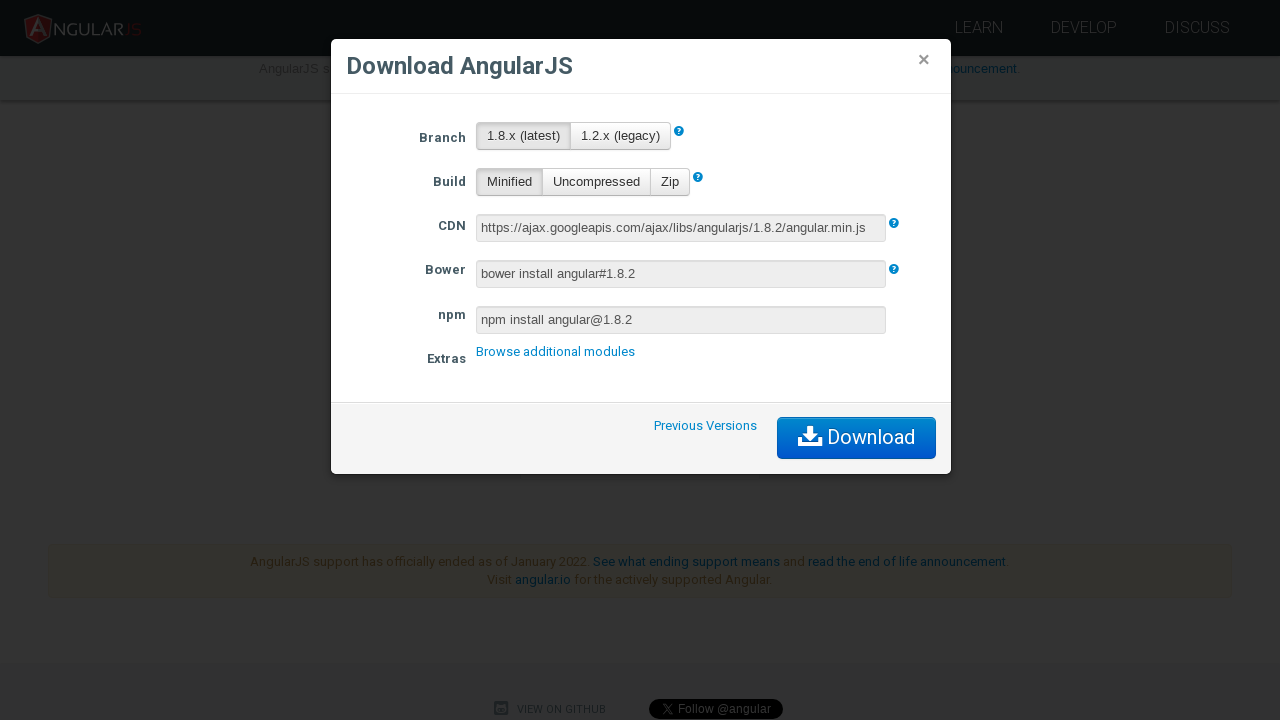

Waited 500ms for CDN URL to update
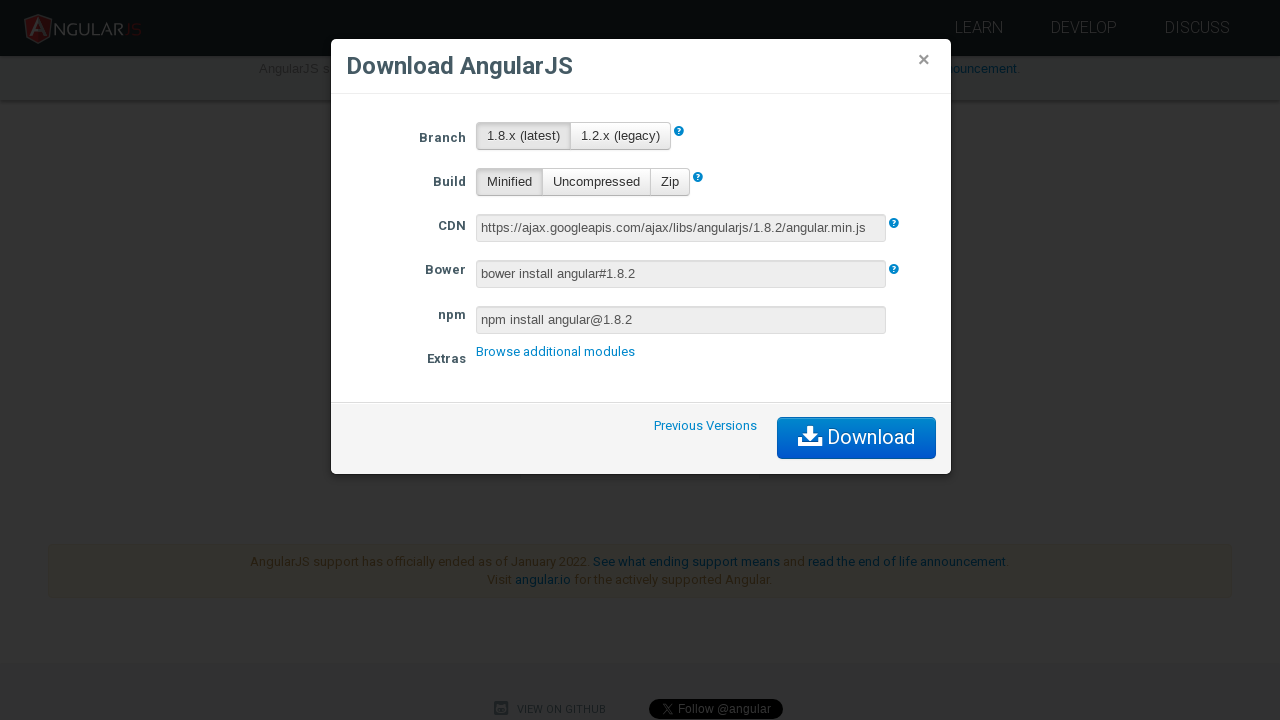

CDN URL input field appeared and is ready
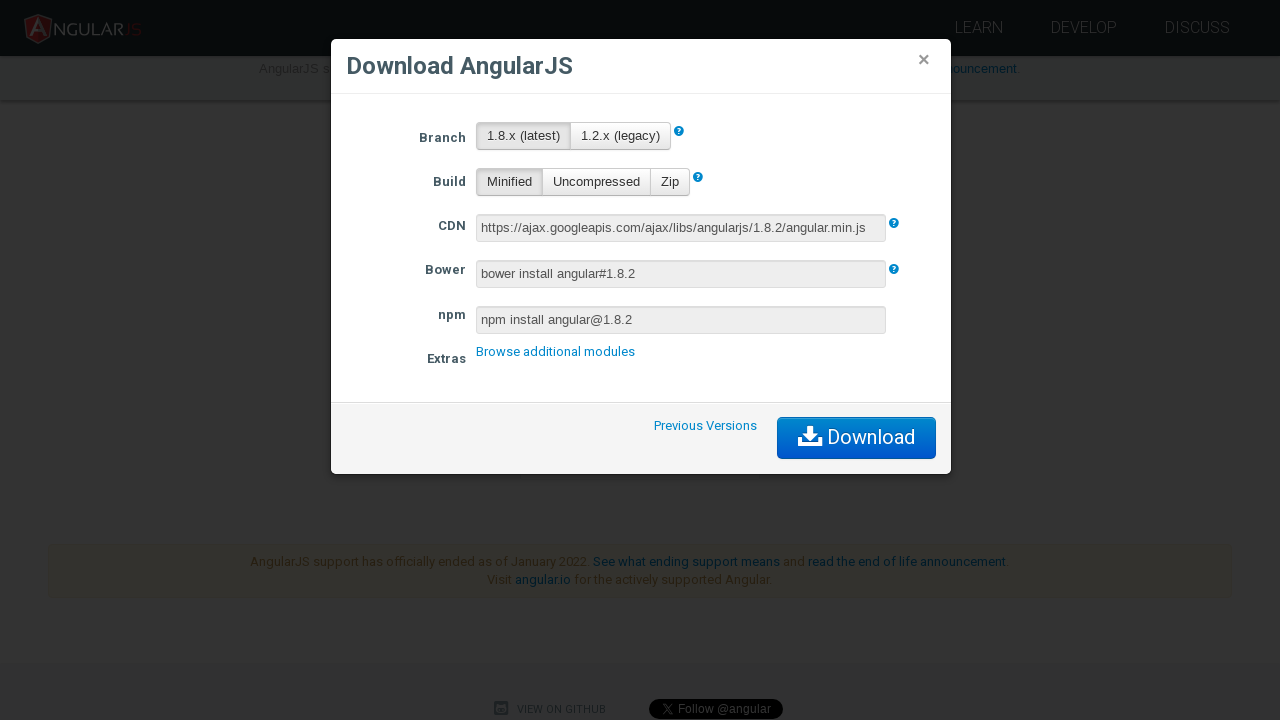

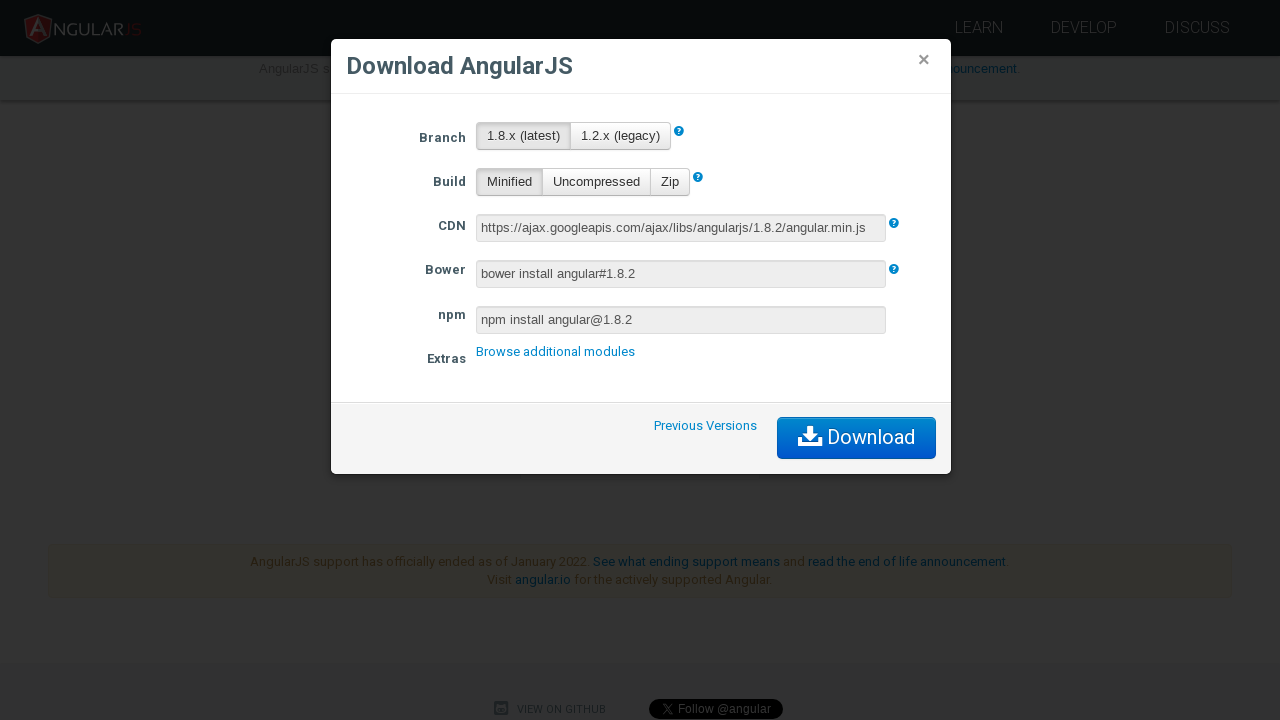